Tests calculator addition operation by entering 5 and 10, selecting sum operation, and verifying the result is 15

Starting URL: https://calculatorhtml.onrender.com/

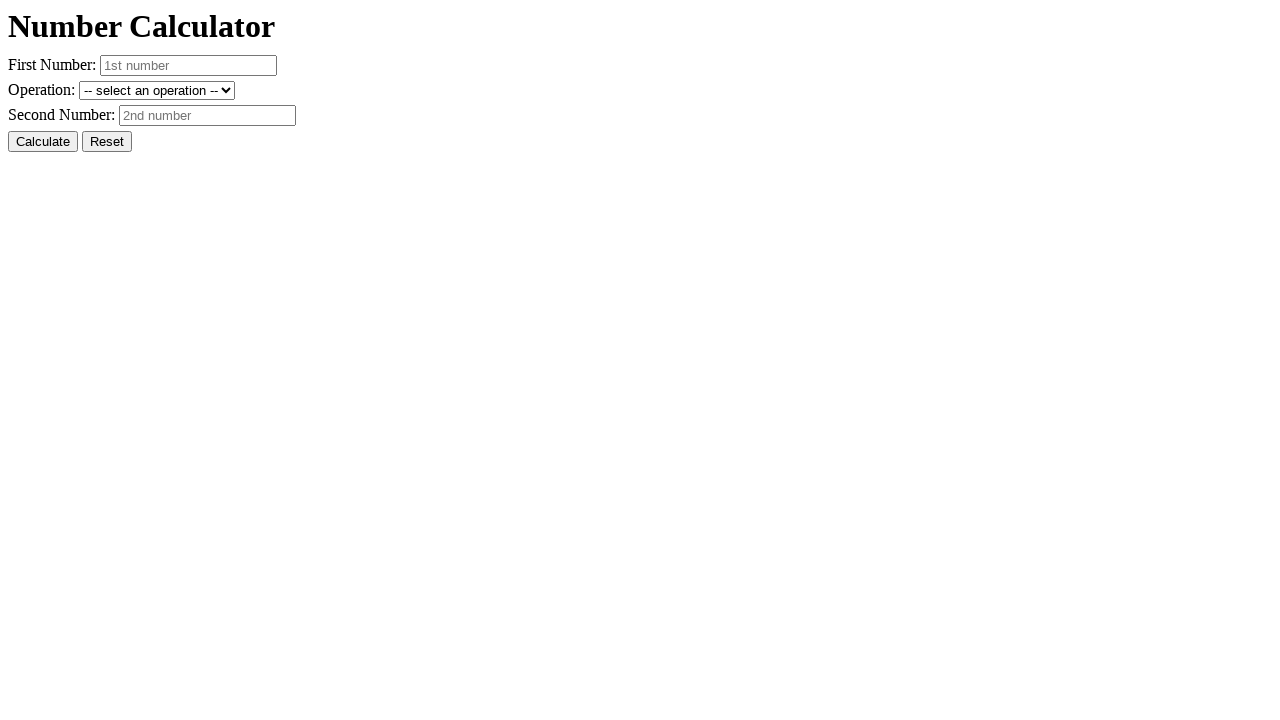

Clicked reset button to clear previous state at (107, 142) on #resetButton
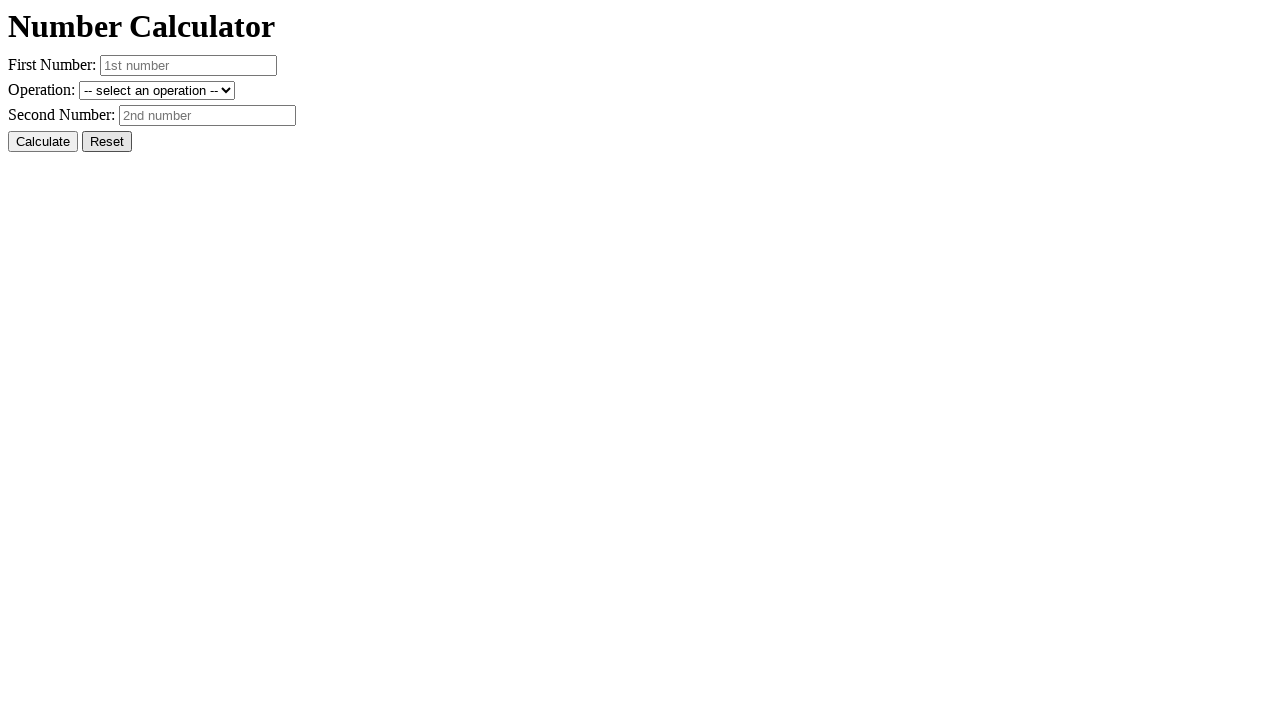

Entered first number: 5 on #number1
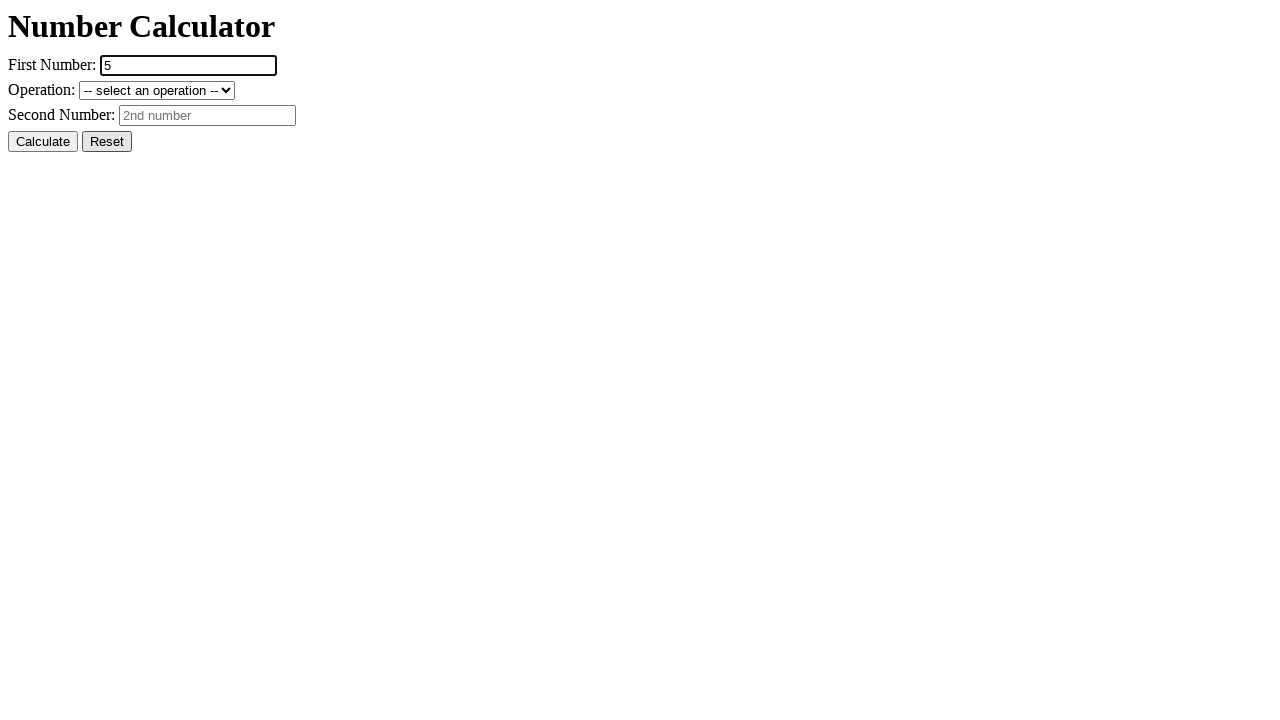

Entered second number: 10 on #number2
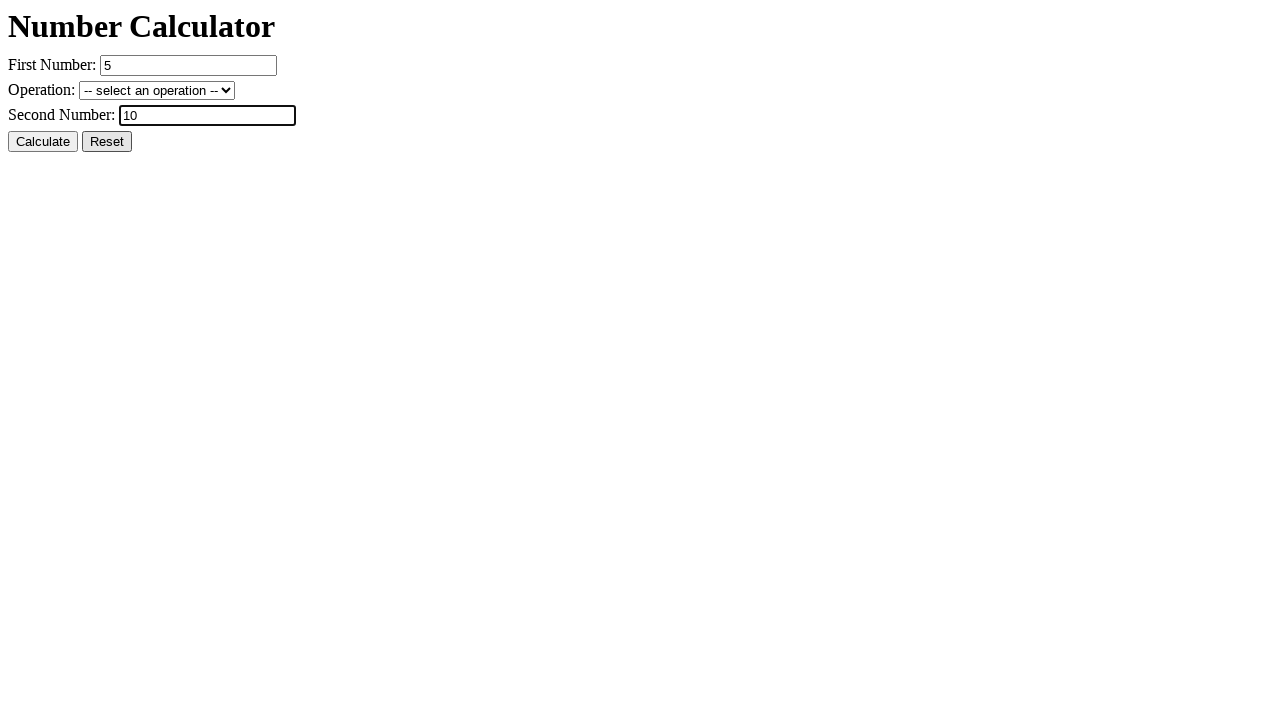

Selected addition operation (+ sum) on #operation
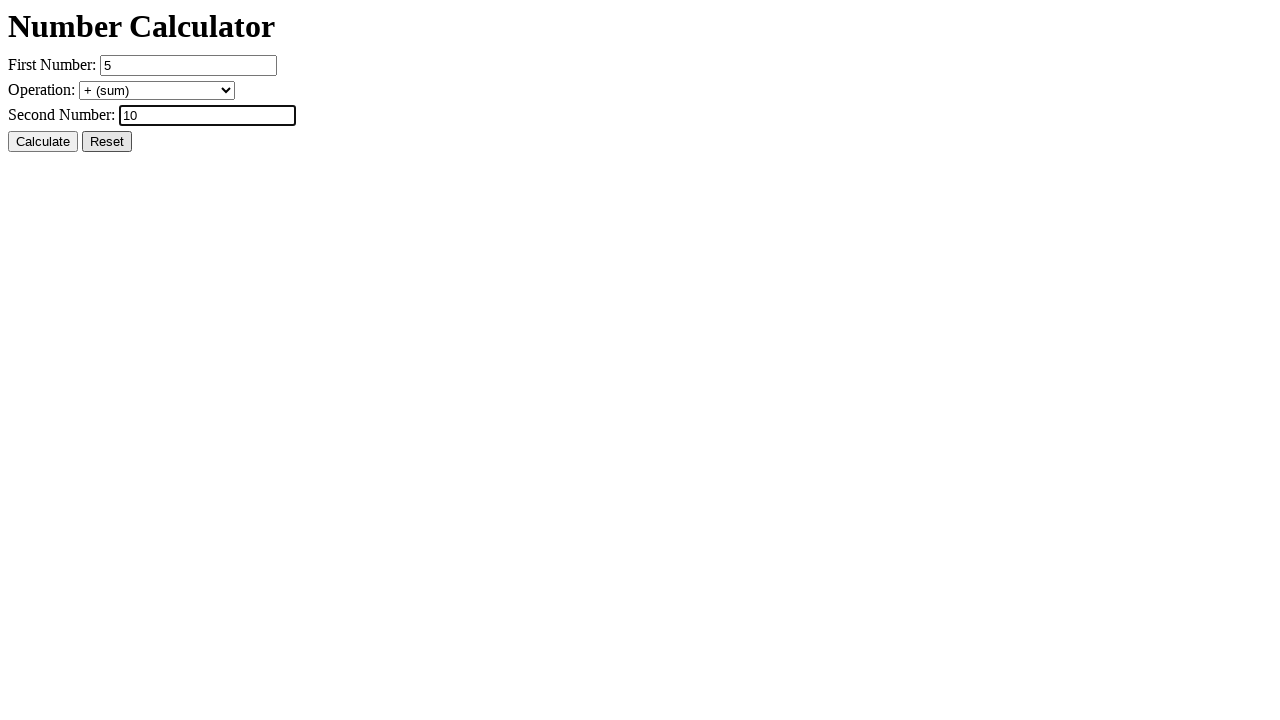

Clicked calculate button at (43, 142) on #calcButton
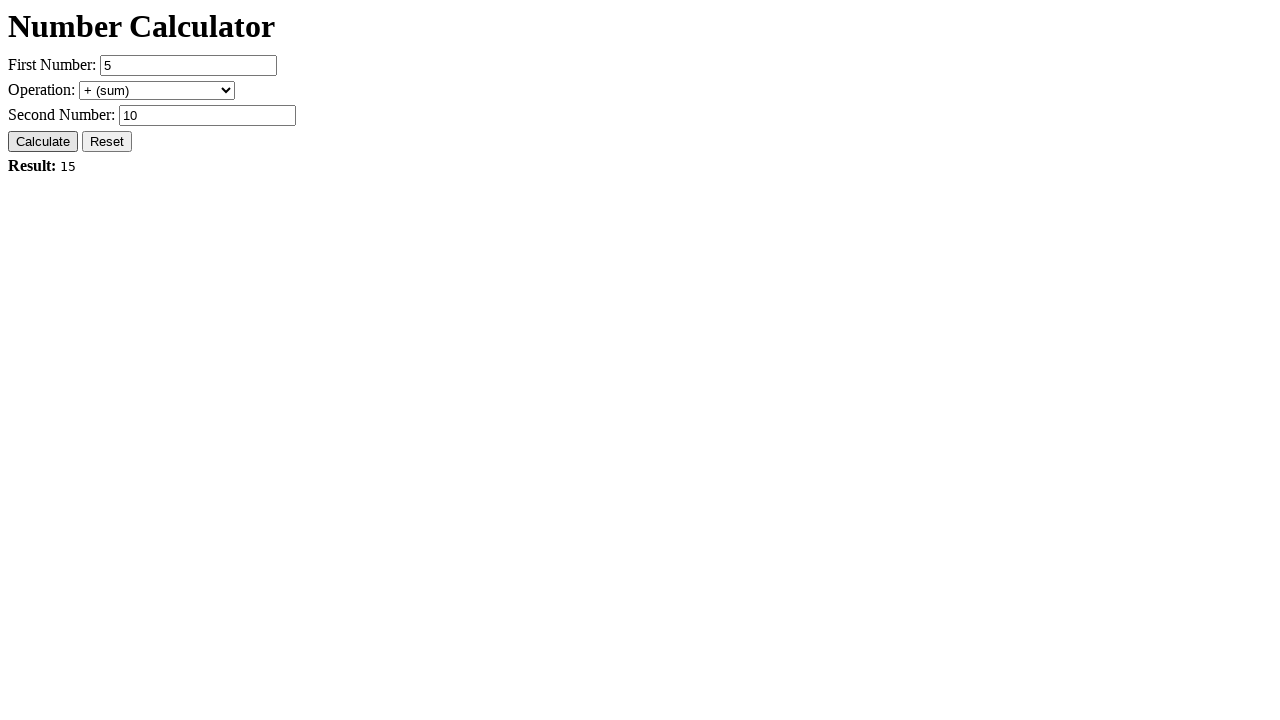

Result element loaded successfully
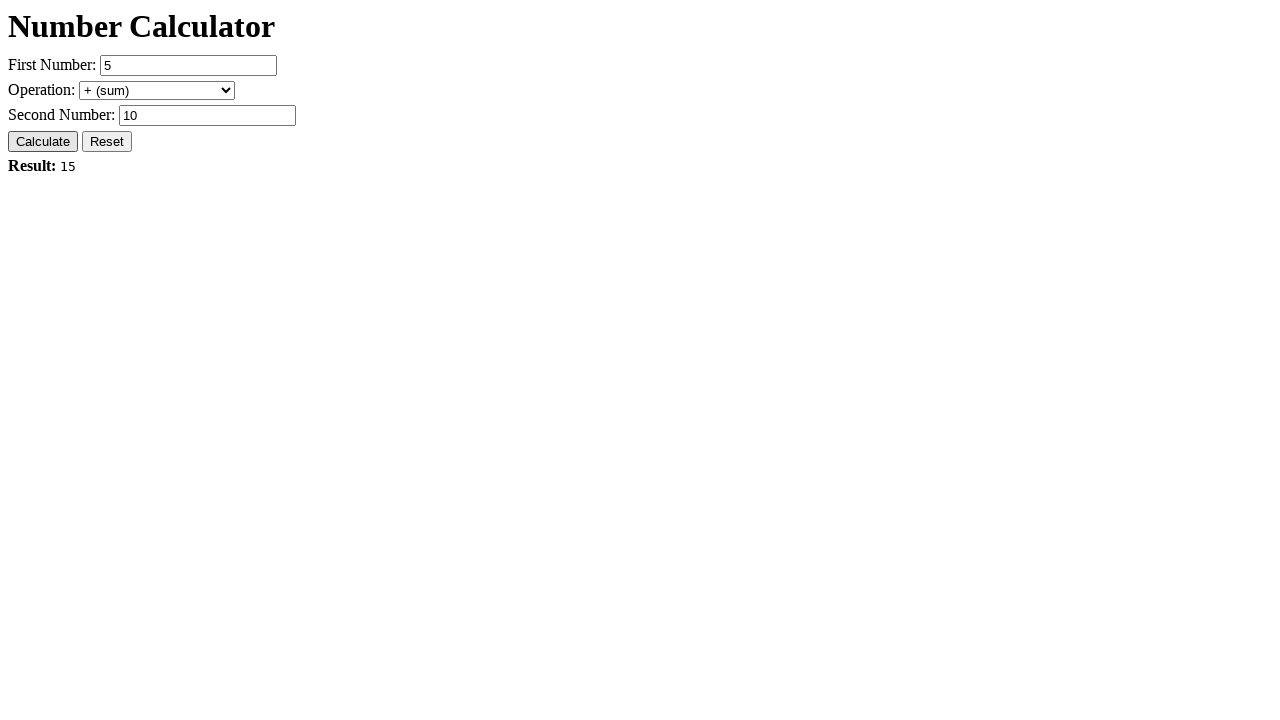

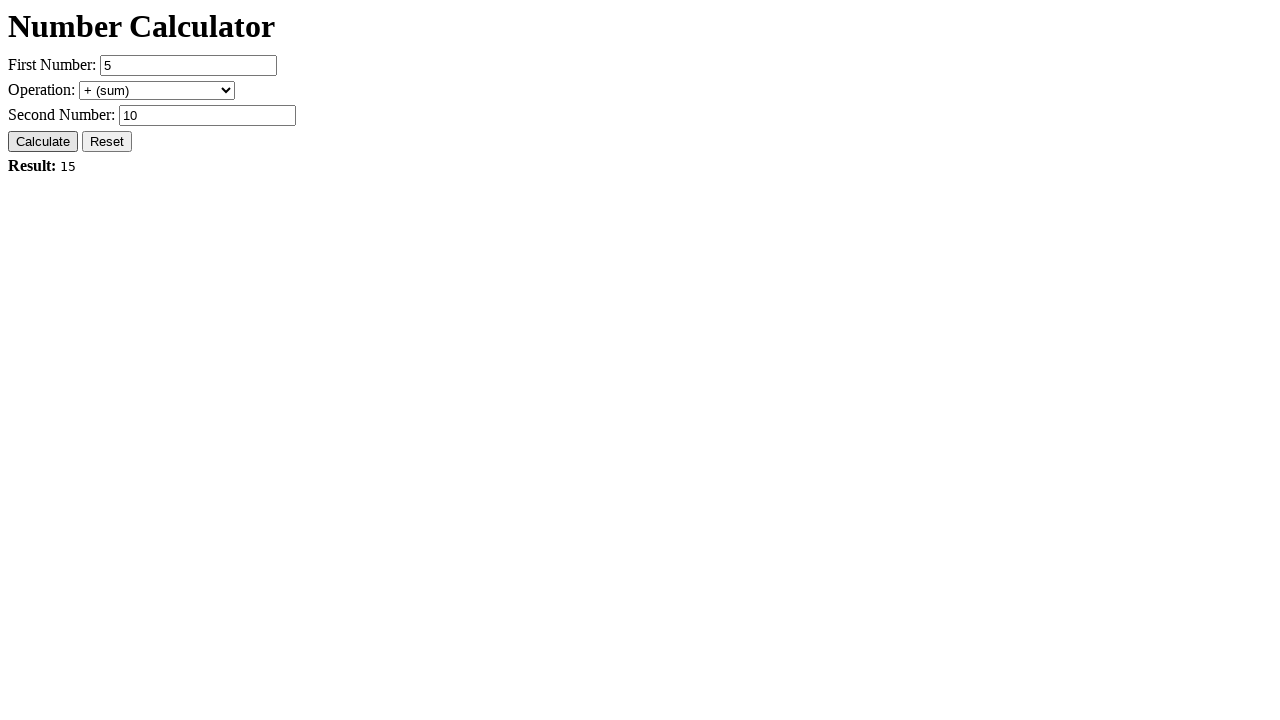